Tests waiting for an element to become clickable using a locator approach, clicking Enable button and waiting for the text input to become interactive.

Starting URL: https://the-internet.herokuapp.com/dynamic_controls

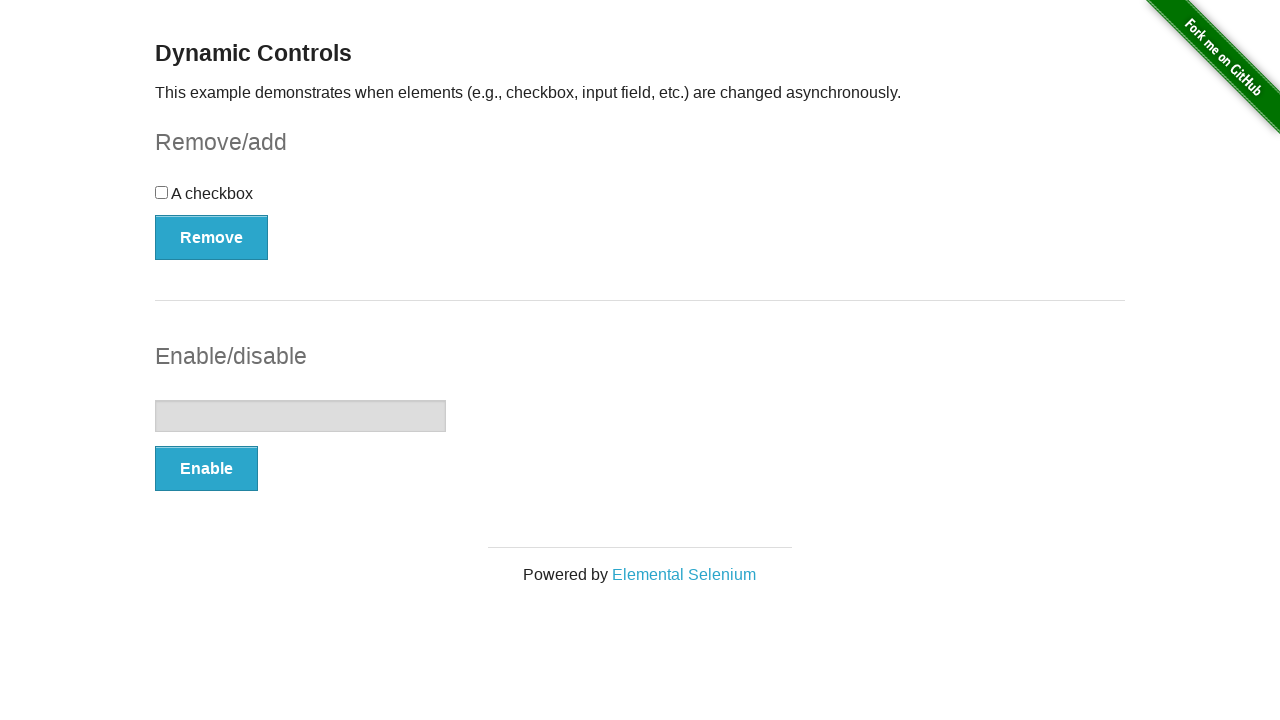

Clicked the Enable button at (206, 469) on xpath=//button[text()='Enable']
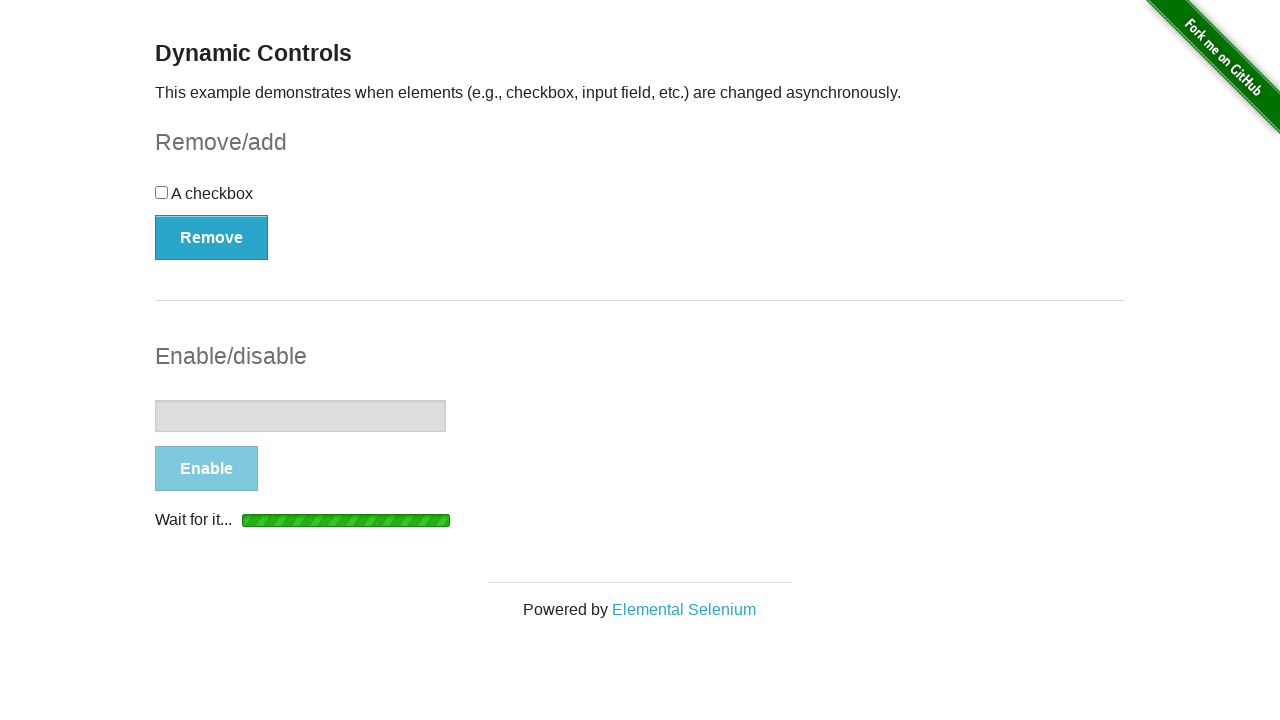

Text input field became enabled and clickable
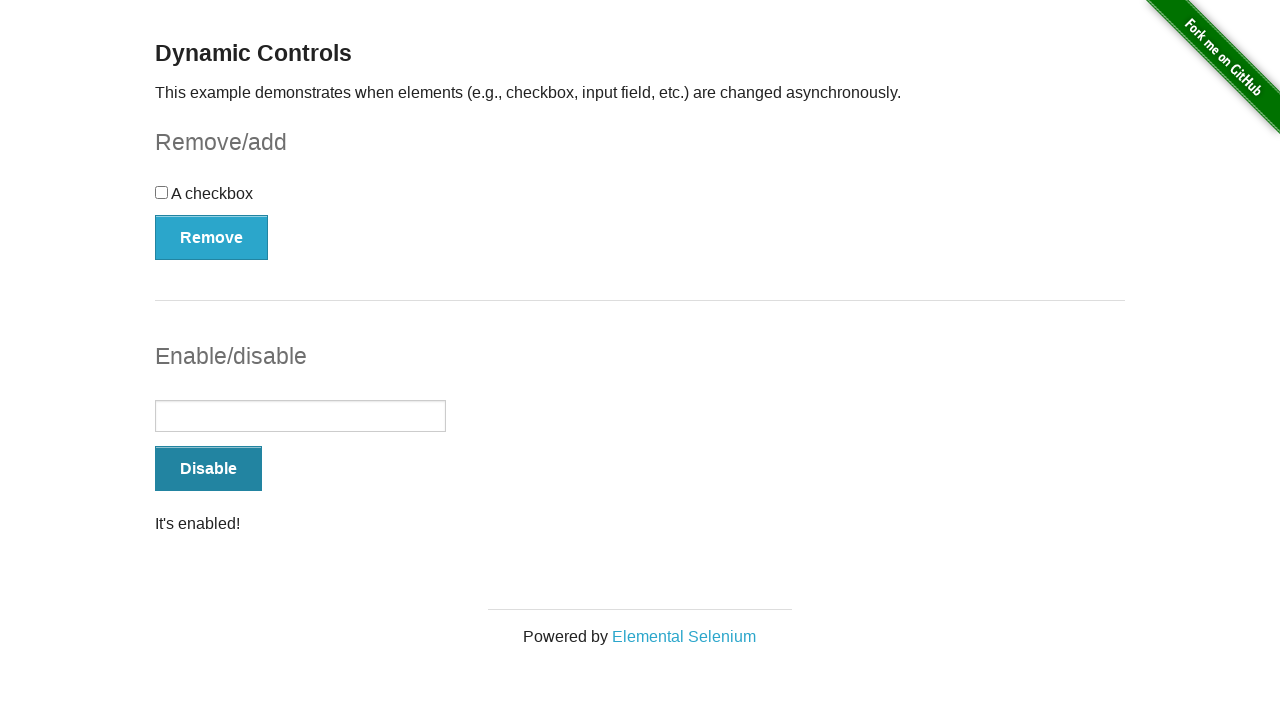

Typed 'Now I can type here!' into the enabled text input field on input[type='text']
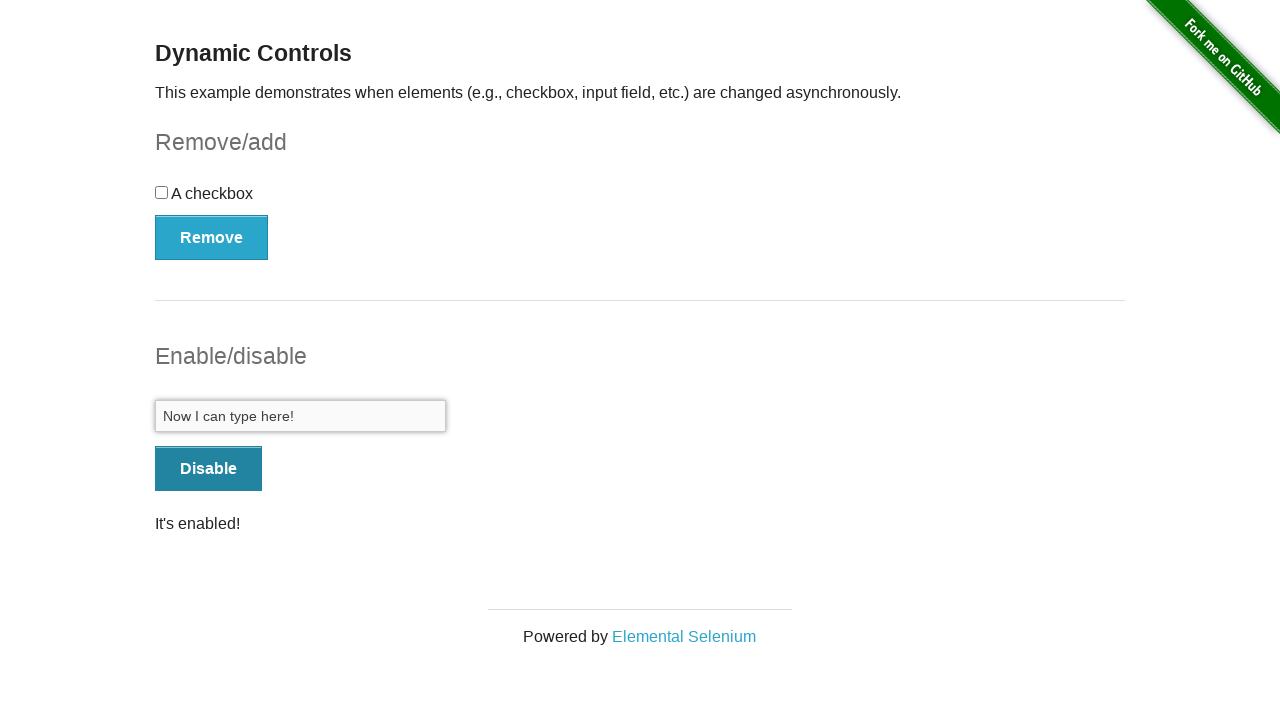

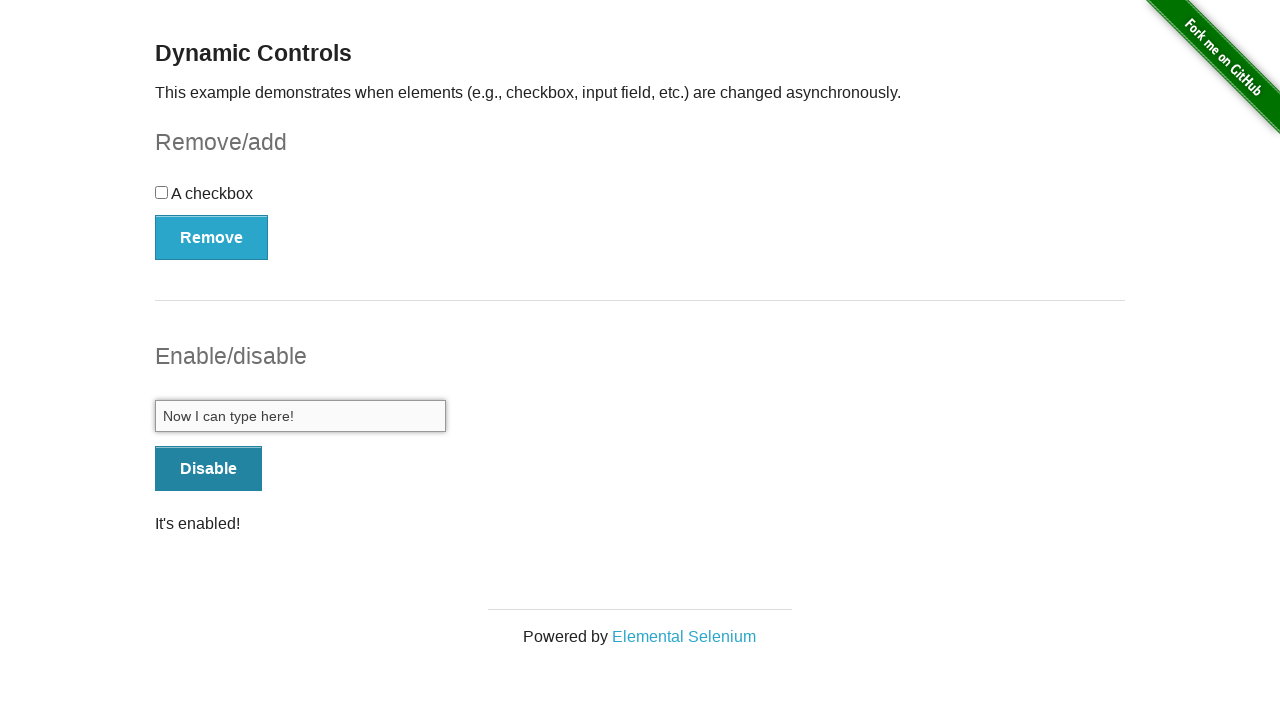